Validates that the login submit button is displayed, enabled and clickable

Starting URL: https://www.guvi.in/sign-in/

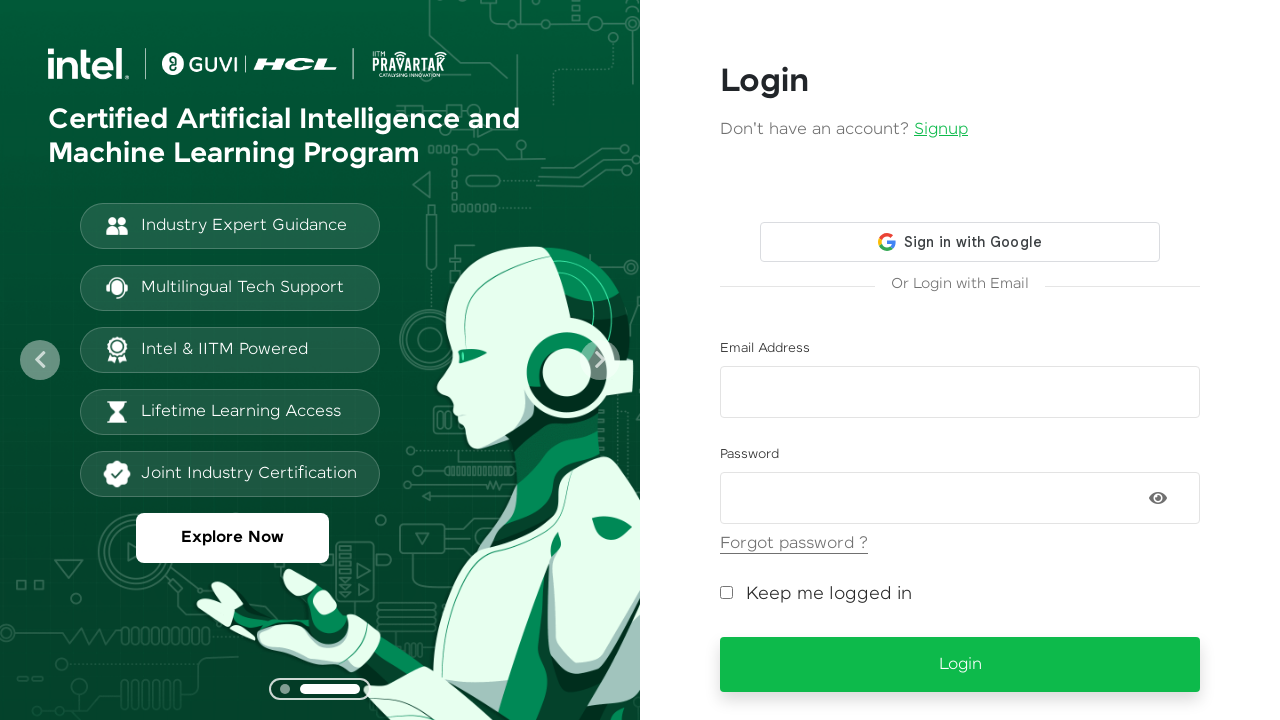

Located login submit button with ID 'login-btn'
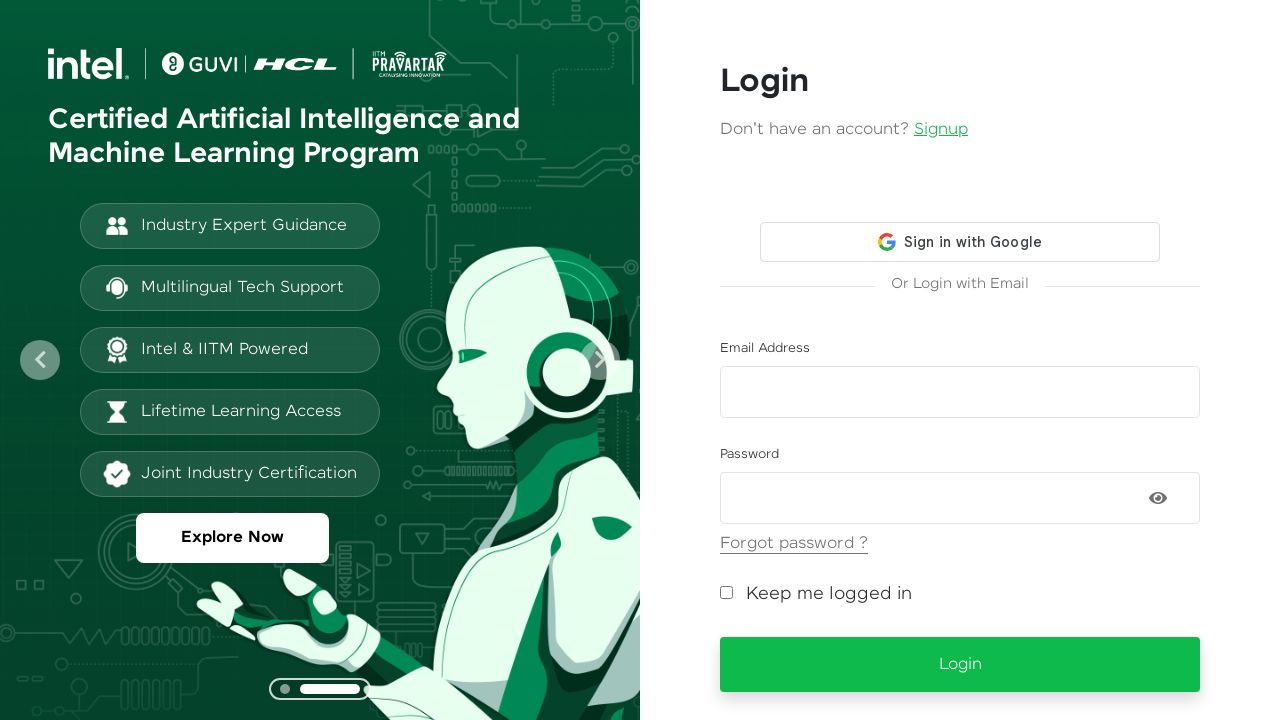

Verified login submit button is visible and enabled
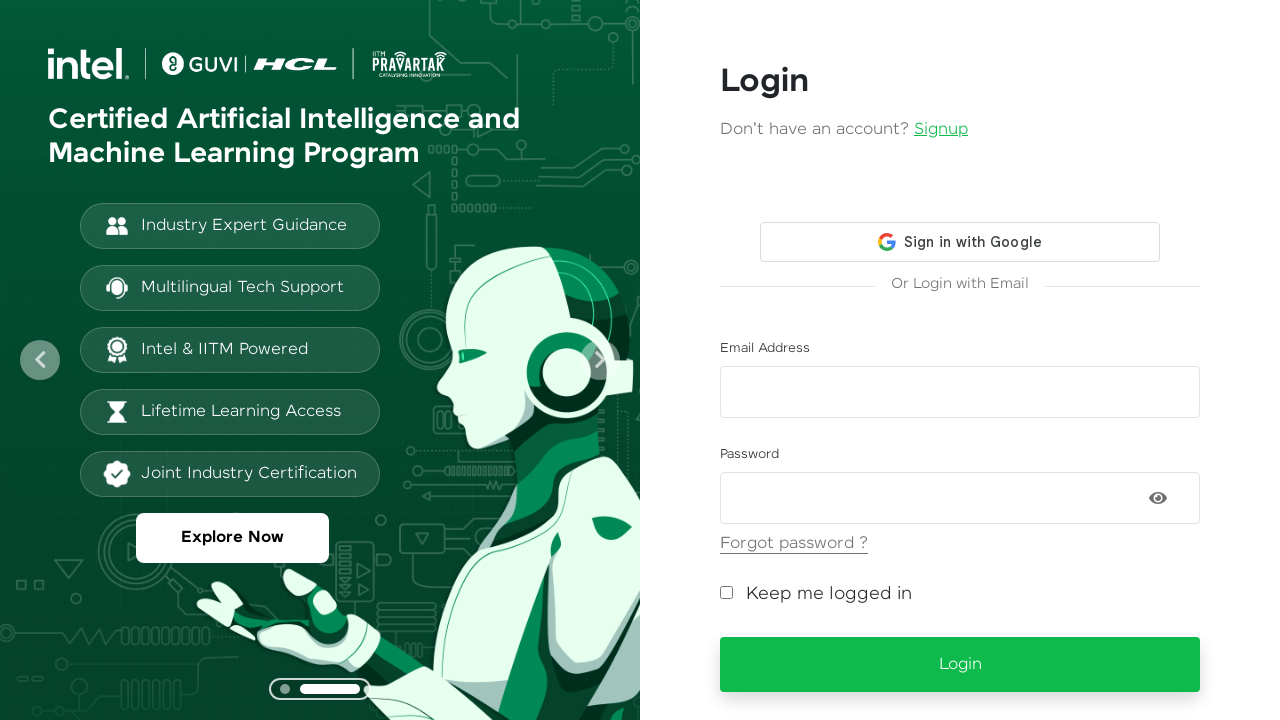

Clicked login submit button at (960, 665) on xpath=//*[@id='login-btn']
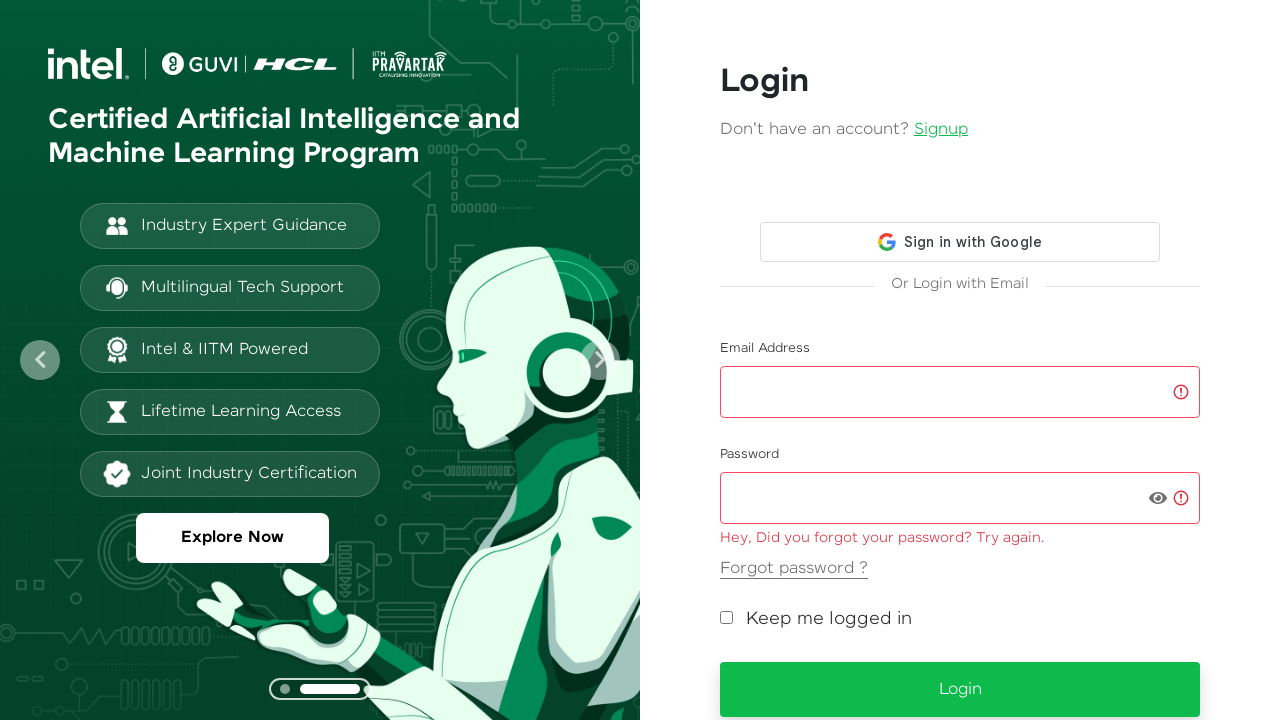

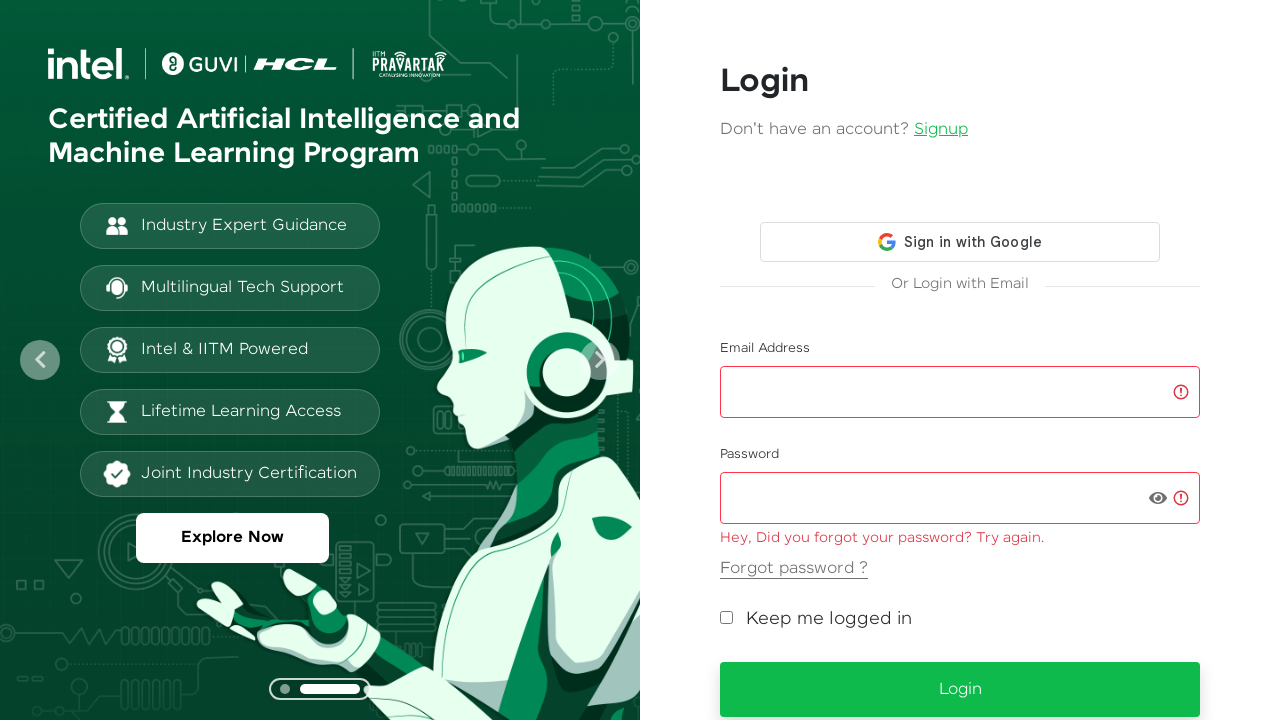